Navigates to Django's GitHub organization page and clicks on the repositories tab to view available repositories

Starting URL: https://github.com/django

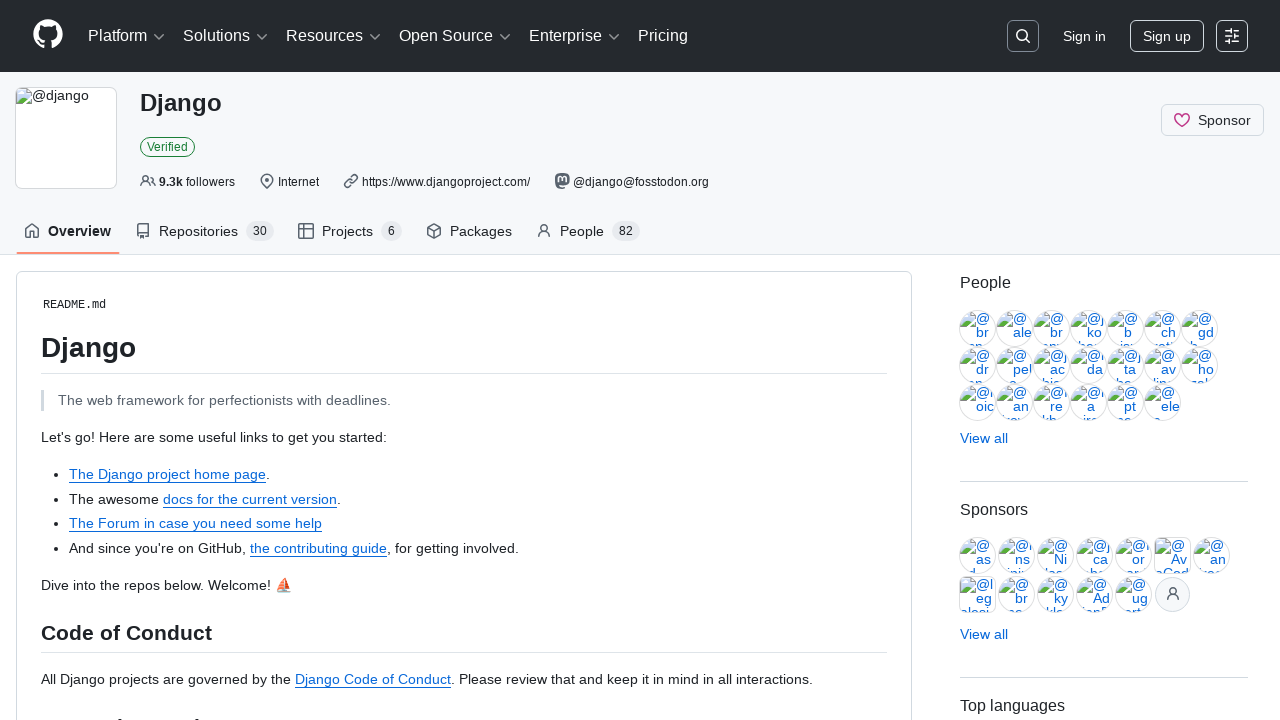

Clicked on the repositories tab at (68, 231) on .UnderlineNav-item.selected
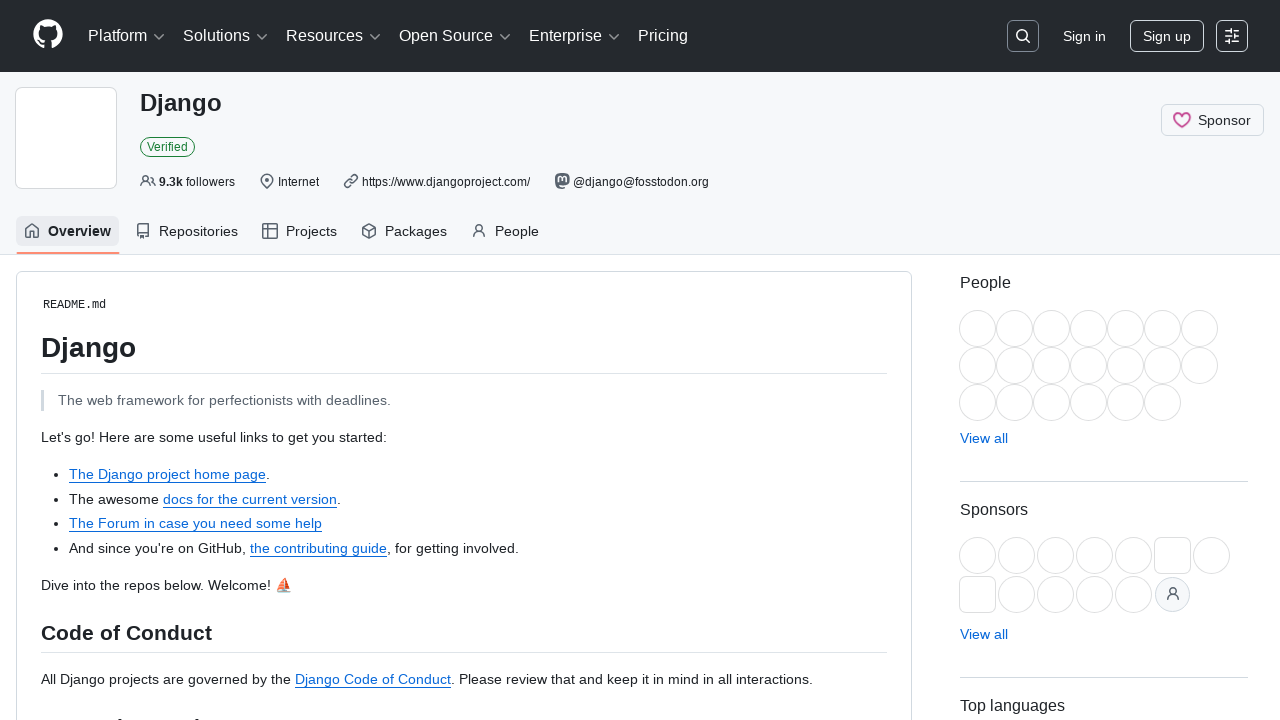

Repository list loaded successfully
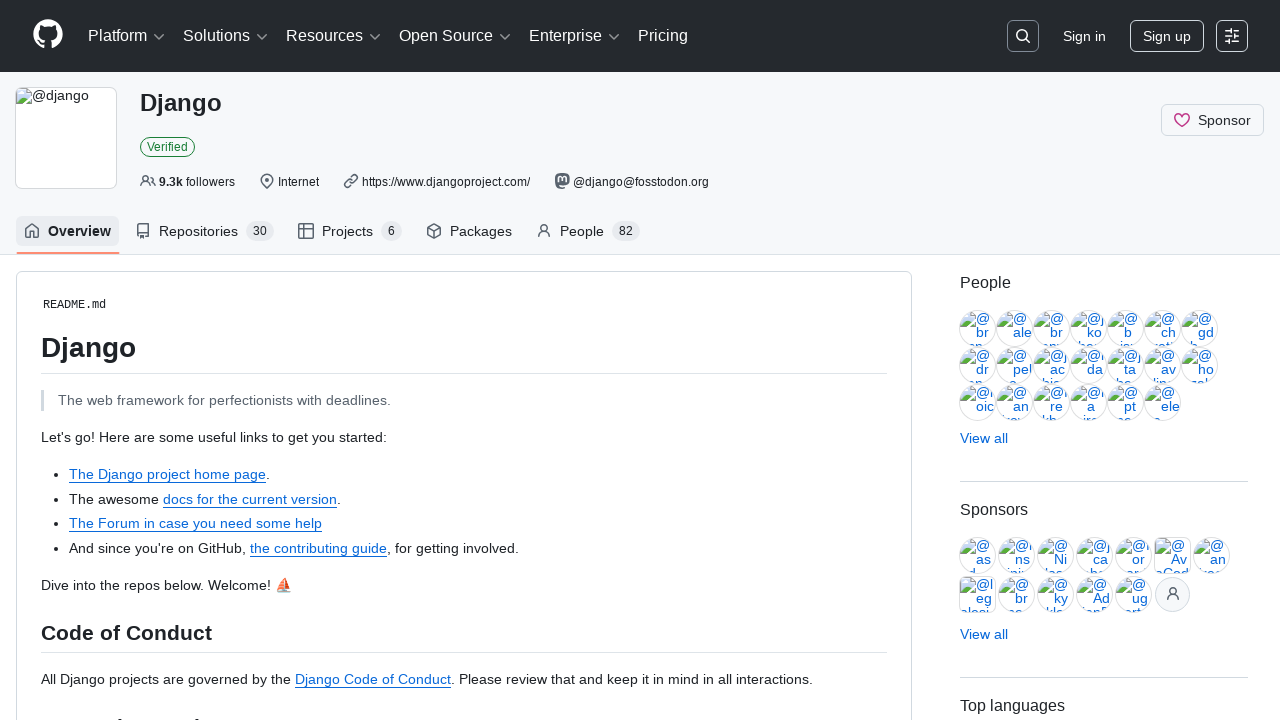

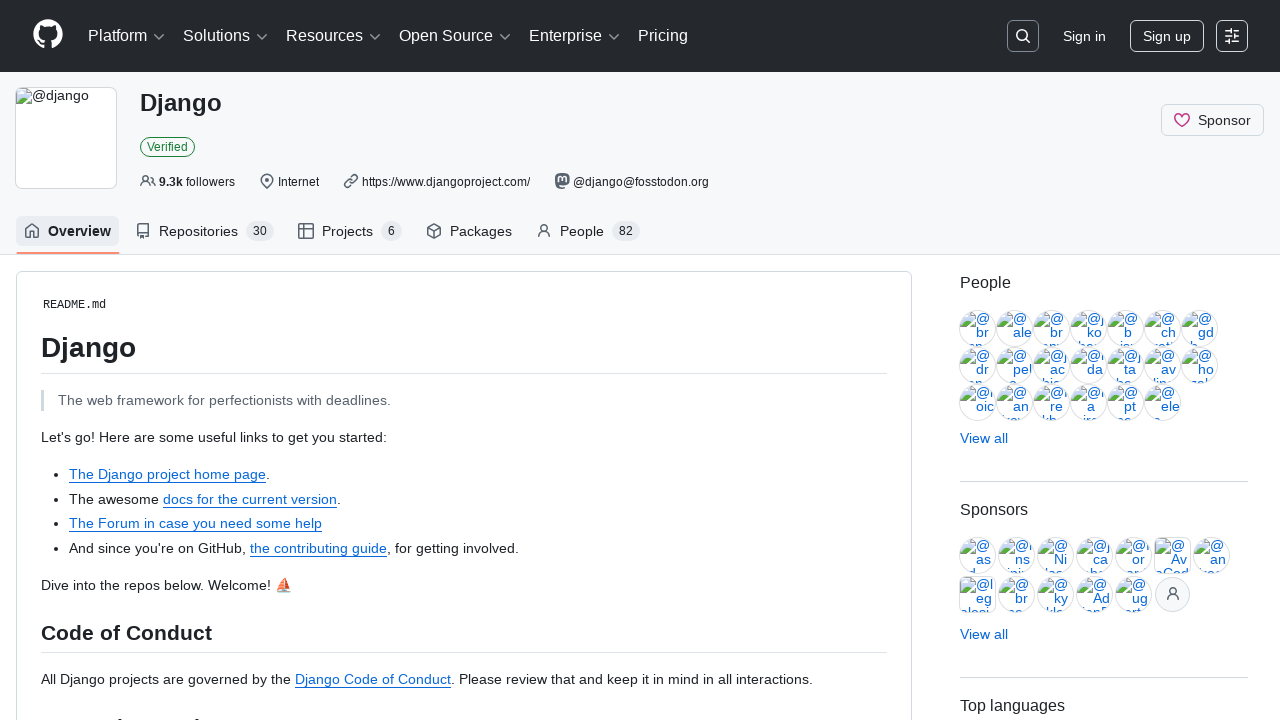